Tests form validation when submitting without a message, filling only name, email, and phone number fields, then clicking submit to trigger validation.

Starting URL: https://ancabota09.wixsite.com/intern/contact

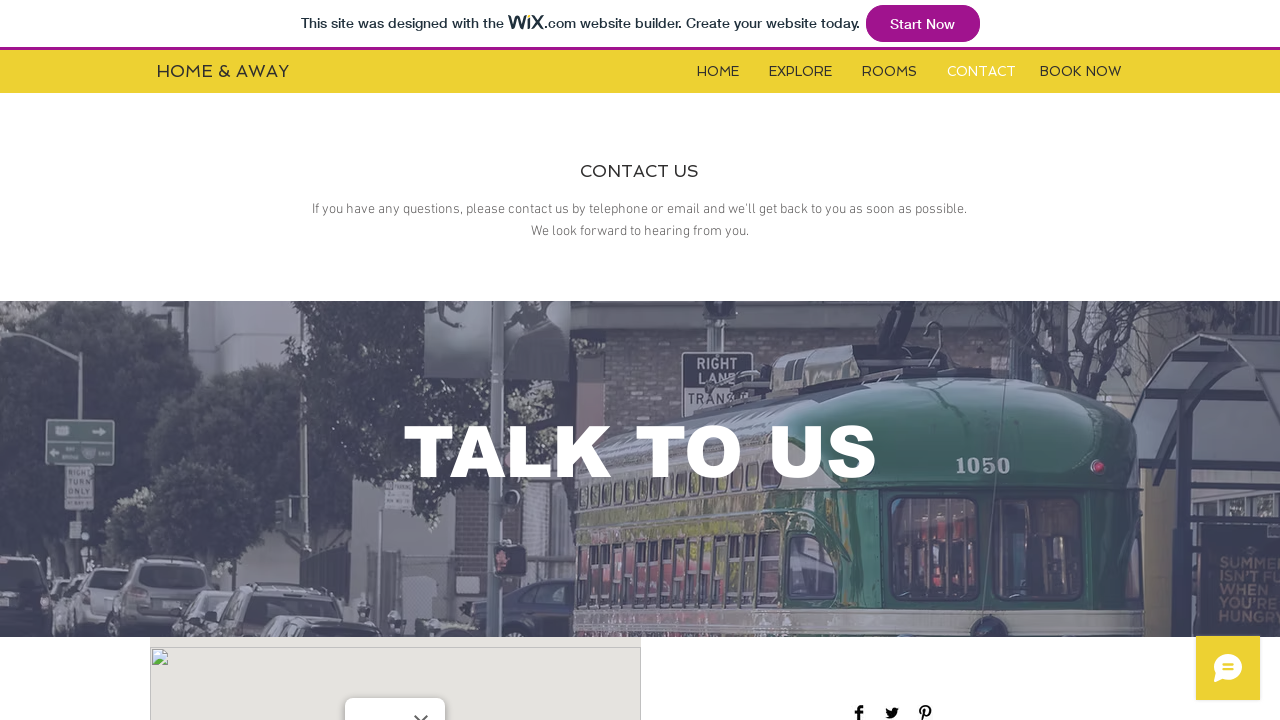

Scrolled down 350px to reveal the form
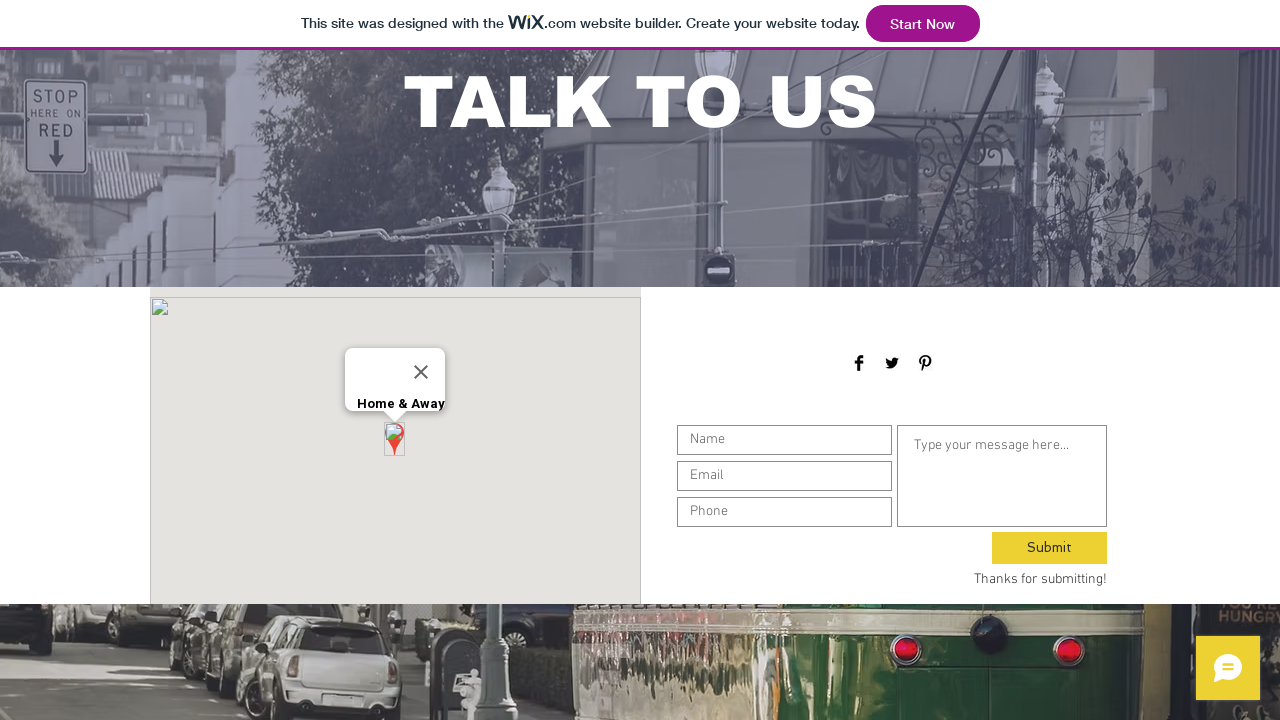

Name field became visible
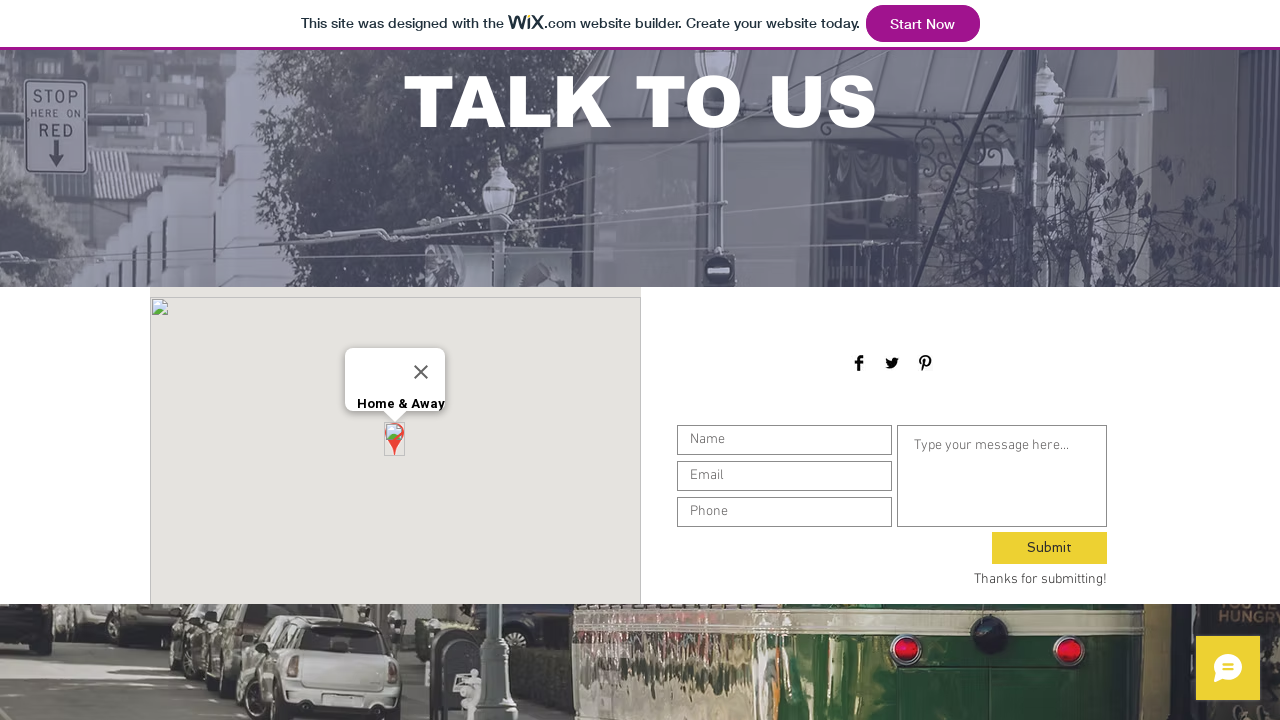

Filled name field with 'John McGinn' on #input_comp-jxbsa1e9
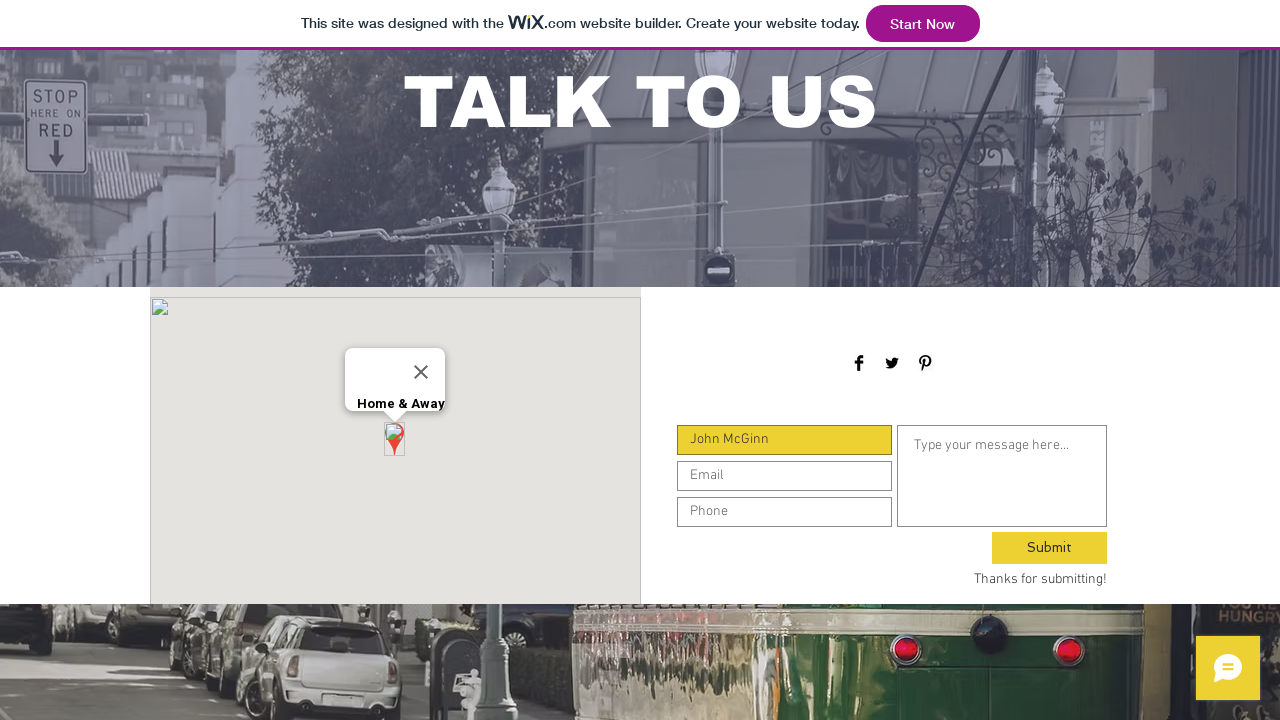

Email field became visible
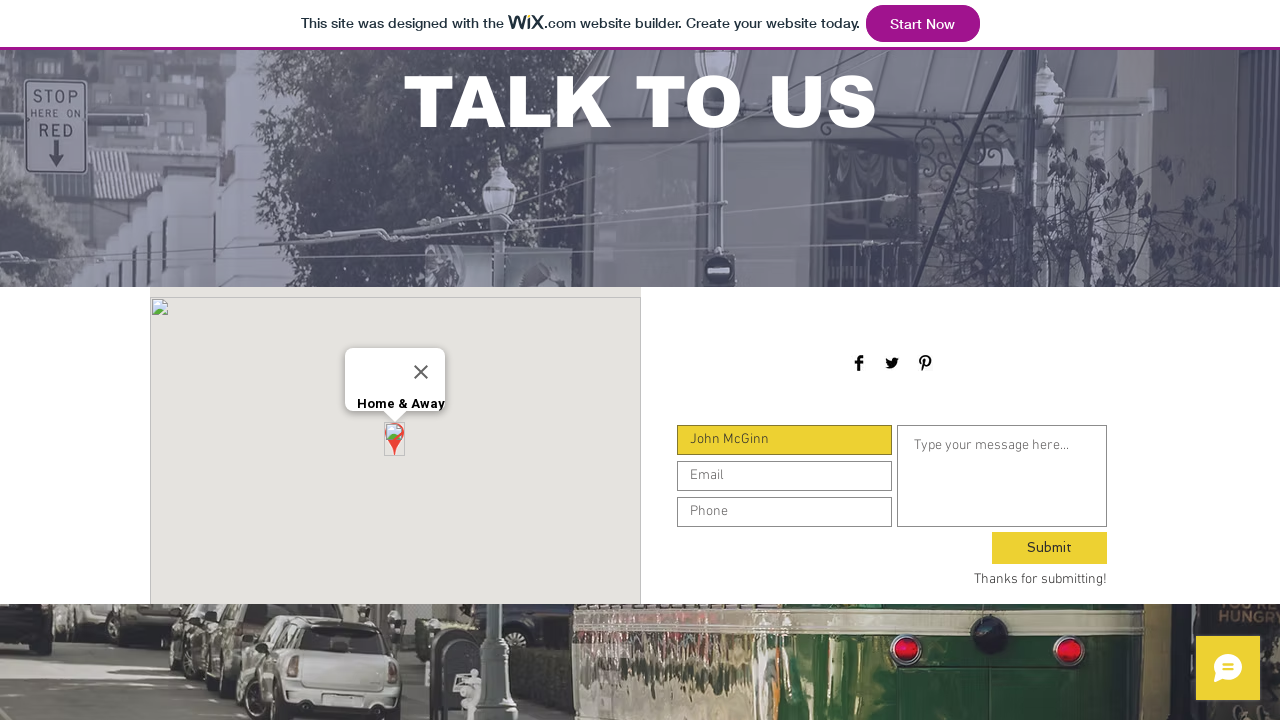

Filled email field with 'johnmcginn@gmail.com' on #input_comp-jxbsa1em
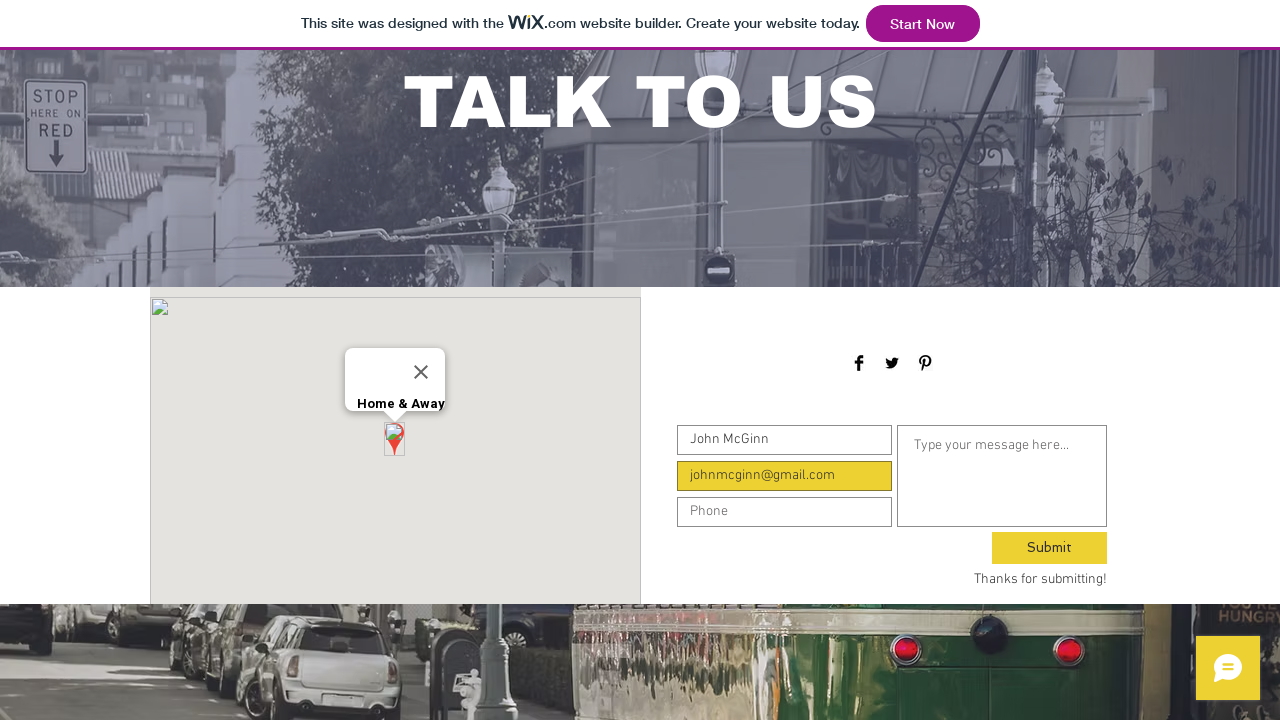

Phone number field became visible
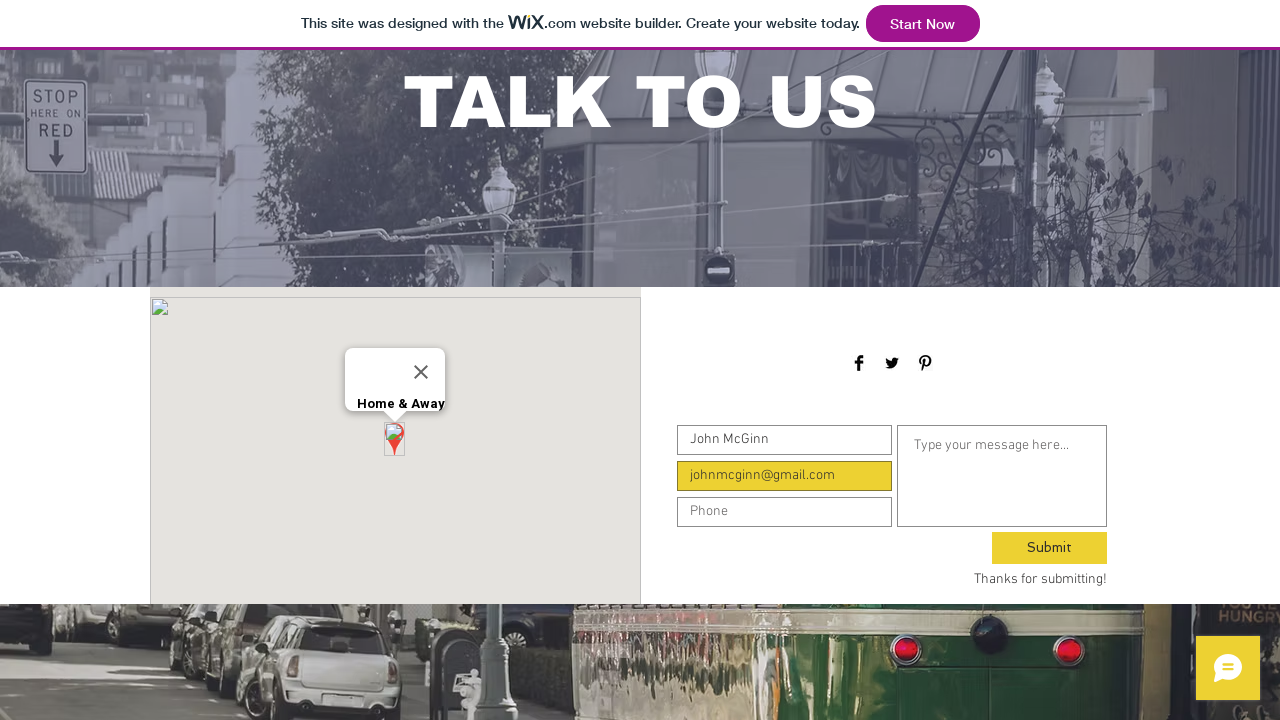

Filled phone number field with '40779852552' on #input_comp-jxbsa1ev
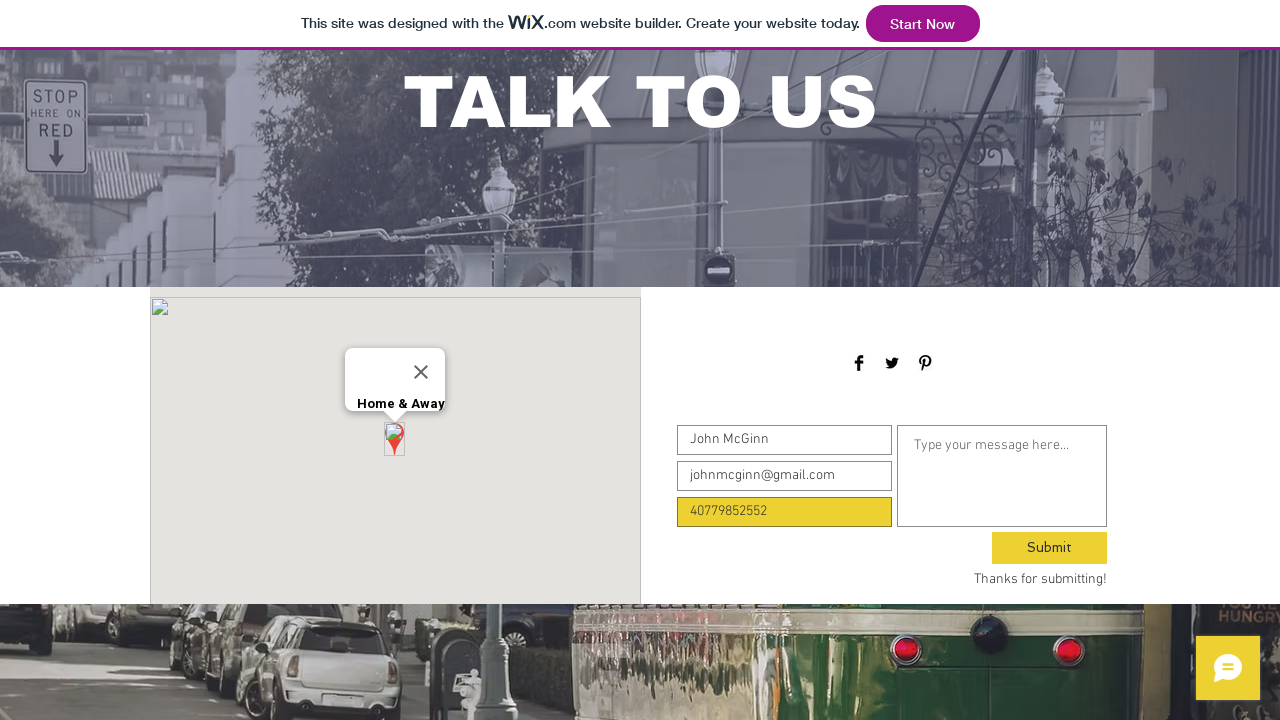

Submit button became visible
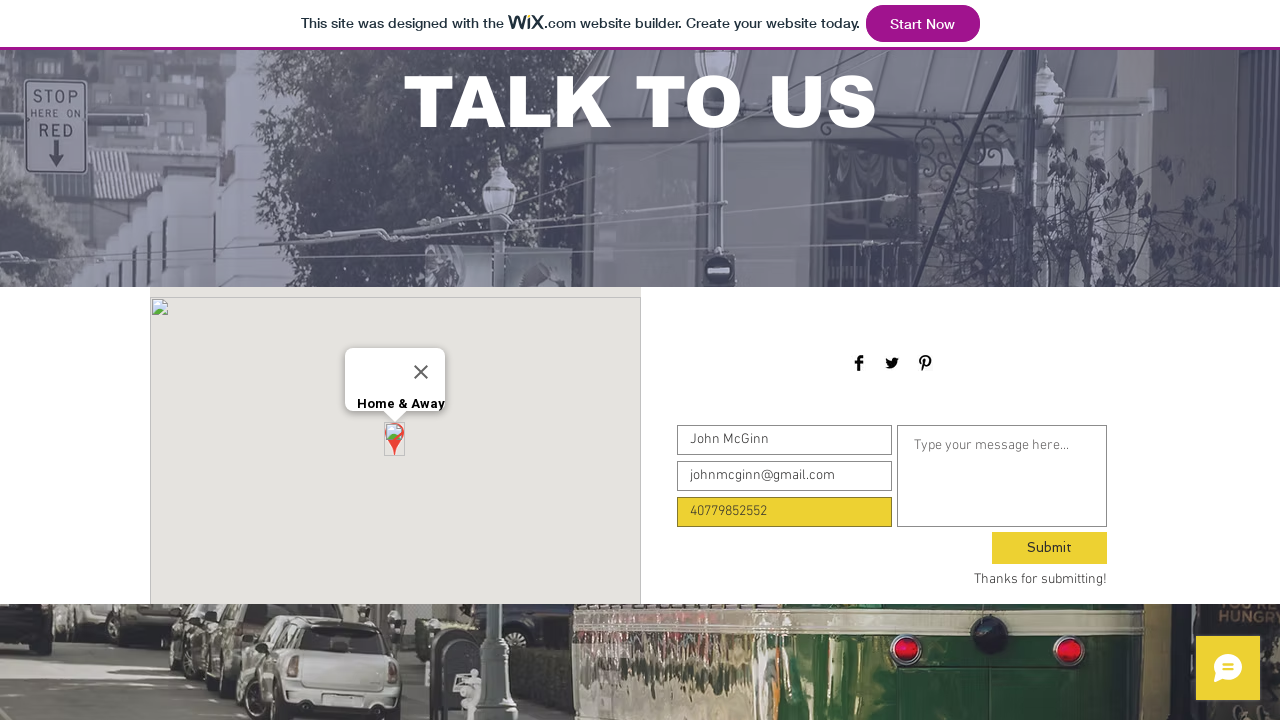

Clicked submit button without filling message field at (1050, 548) on #comp-jxbsa1fi
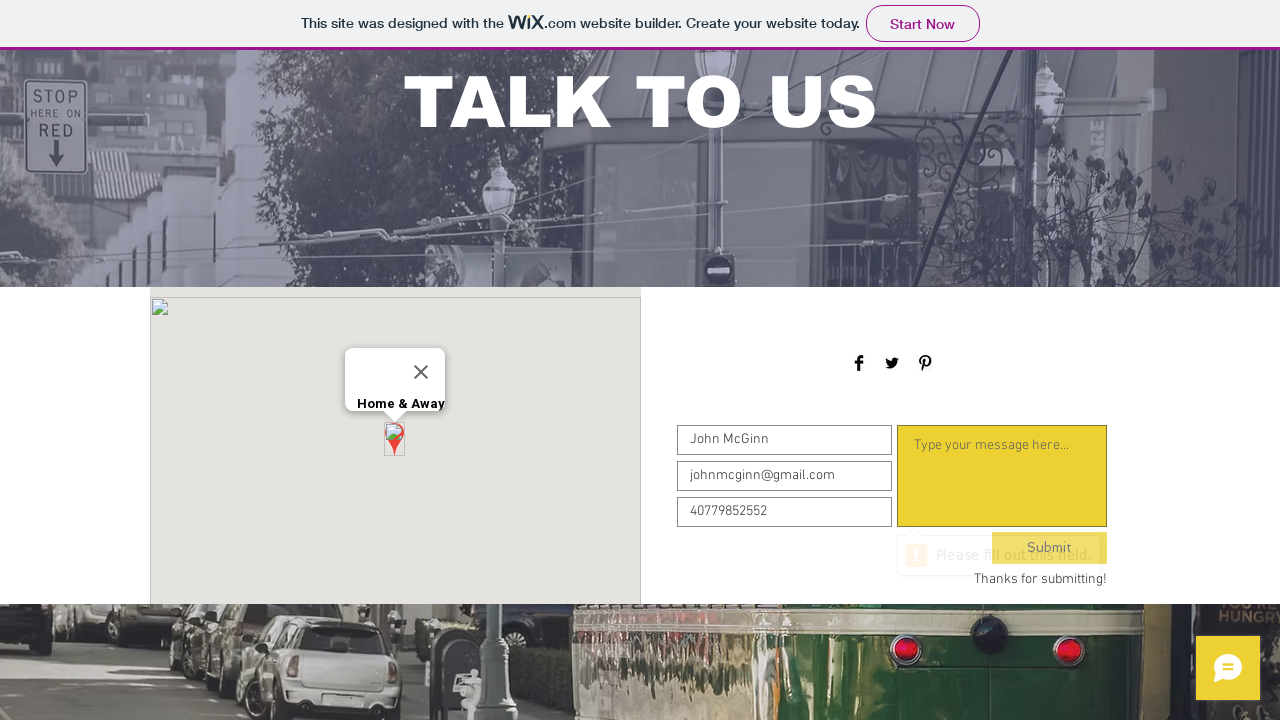

Message field became visible and displayed validation state
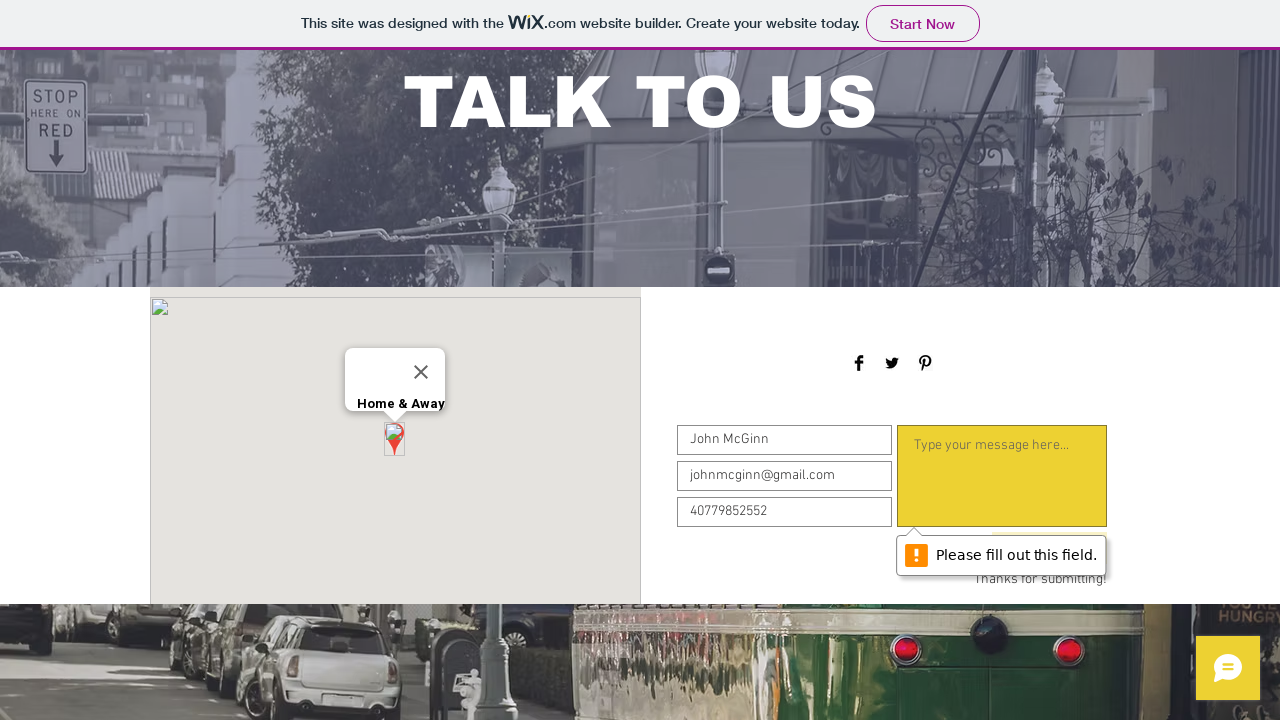

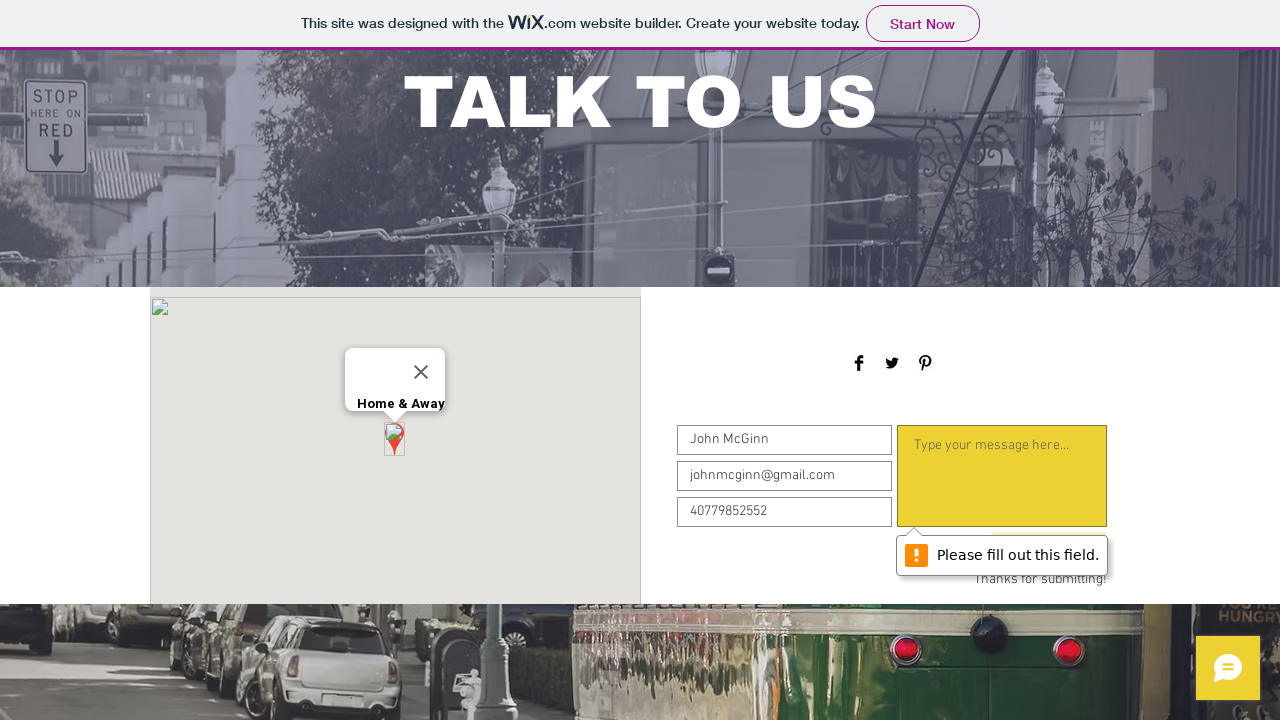